Tests un-marking todo items as complete by unchecking their checkboxes.

Starting URL: https://demo.playwright.dev/todomvc

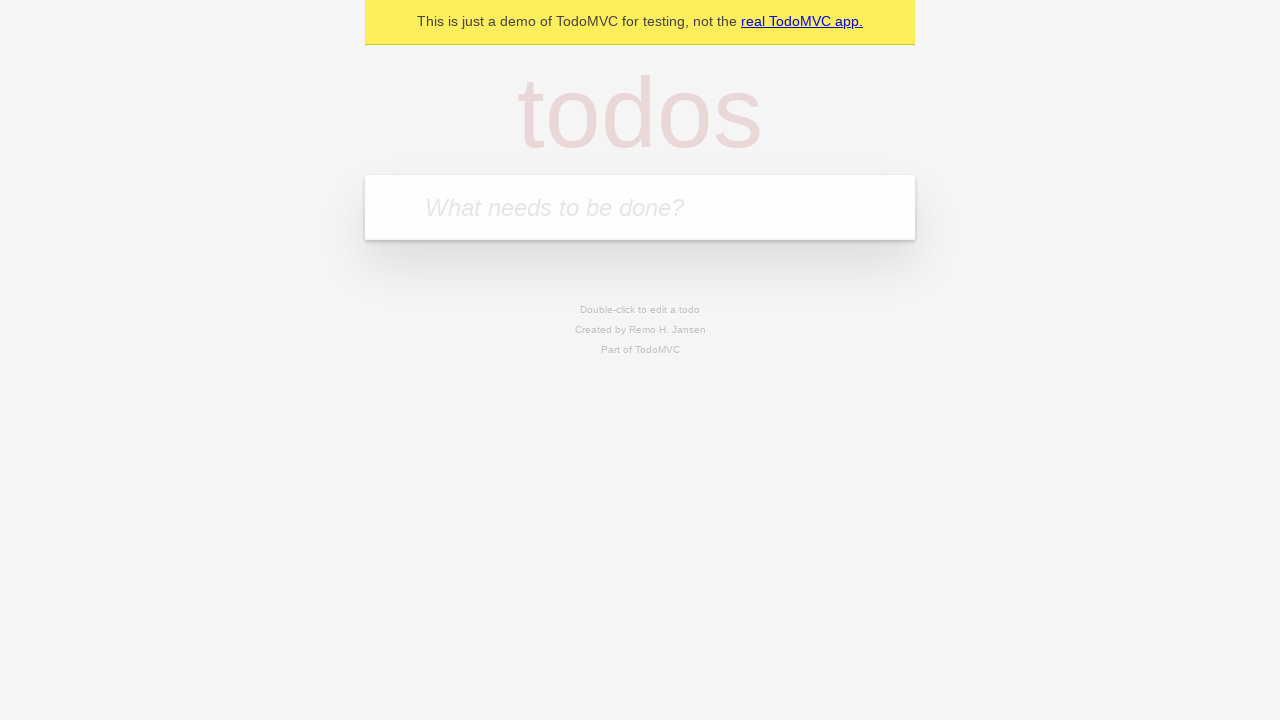

Filled todo input with 'buy some cheese' on internal:attr=[placeholder="What needs to be done?"i]
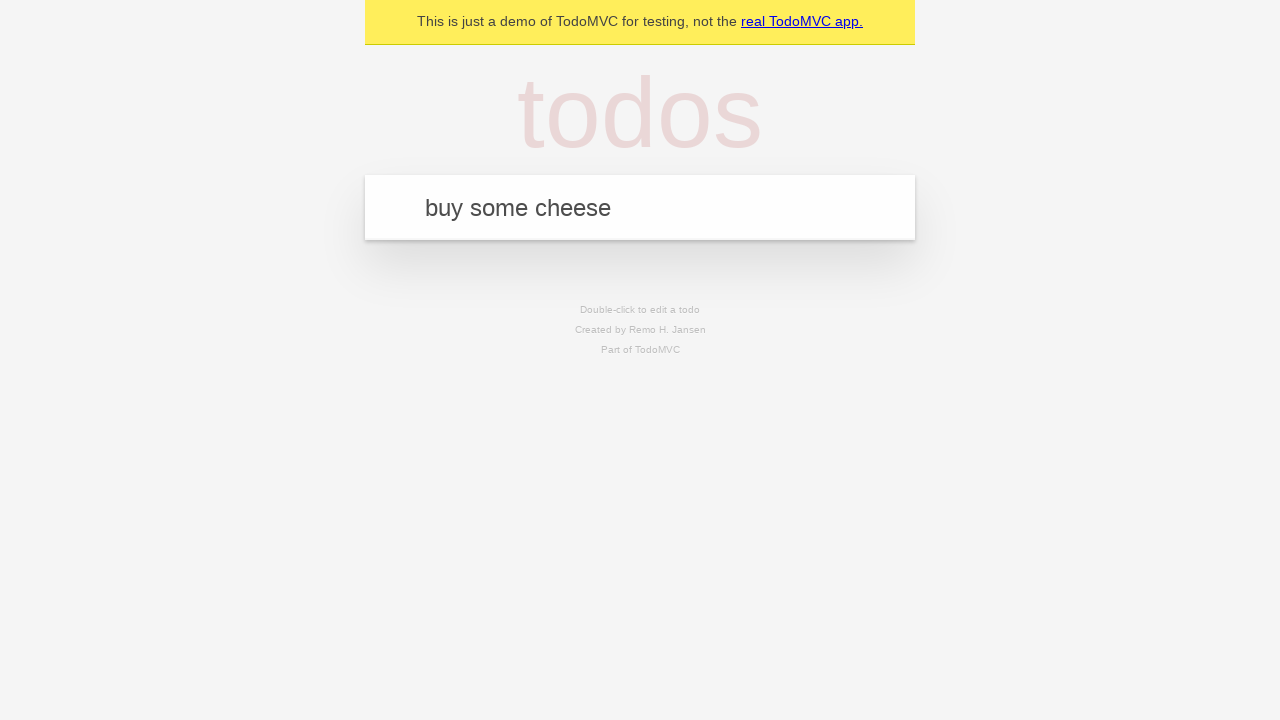

Pressed Enter to create first todo item on internal:attr=[placeholder="What needs to be done?"i]
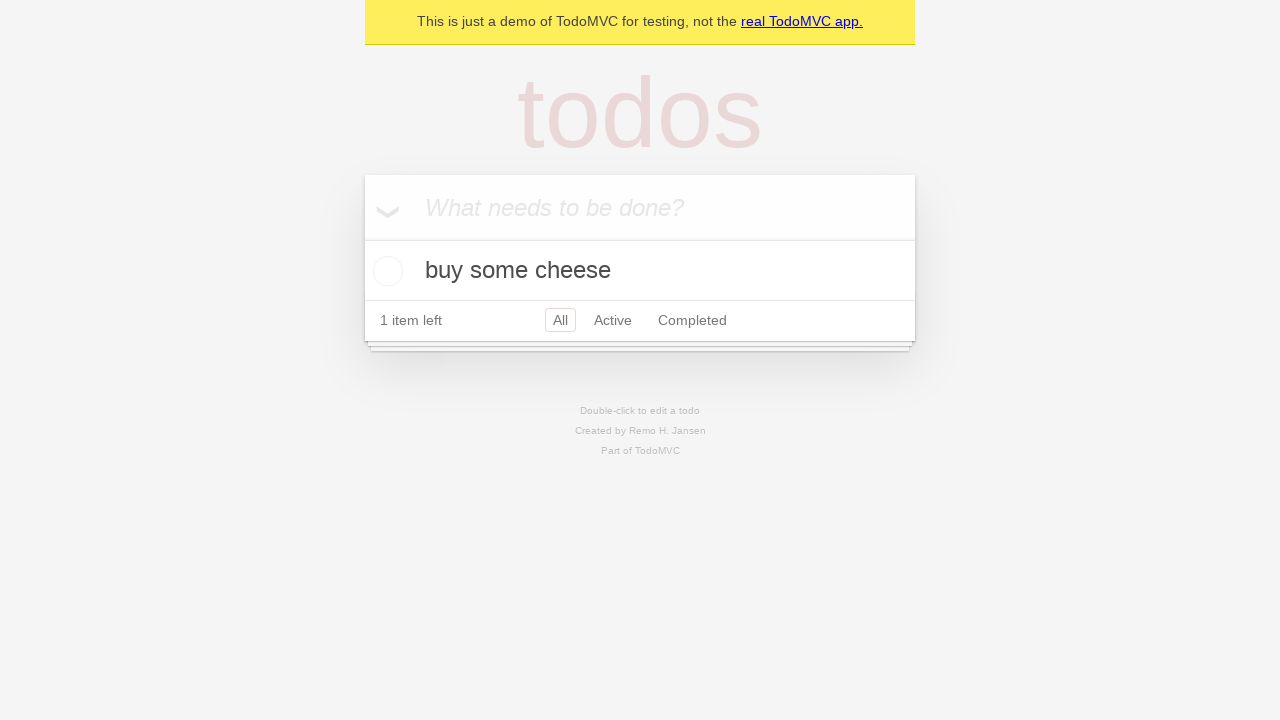

Filled todo input with 'feed the cat' on internal:attr=[placeholder="What needs to be done?"i]
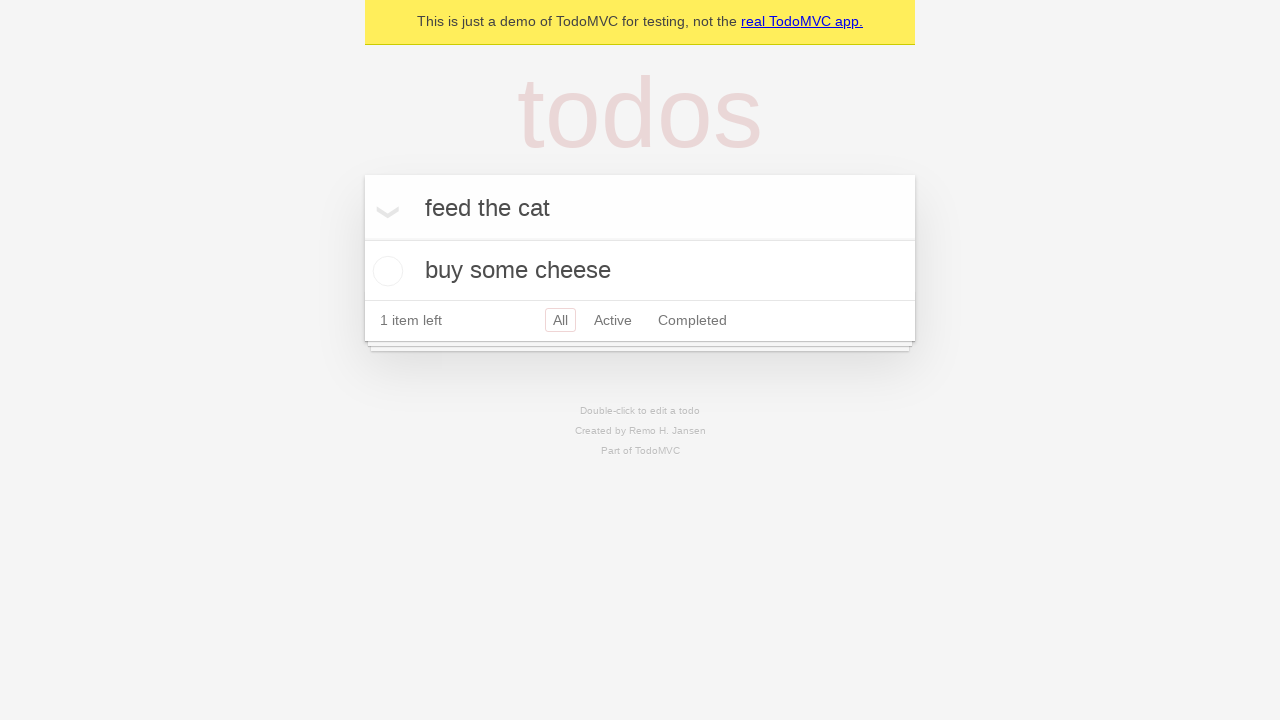

Pressed Enter to create second todo item on internal:attr=[placeholder="What needs to be done?"i]
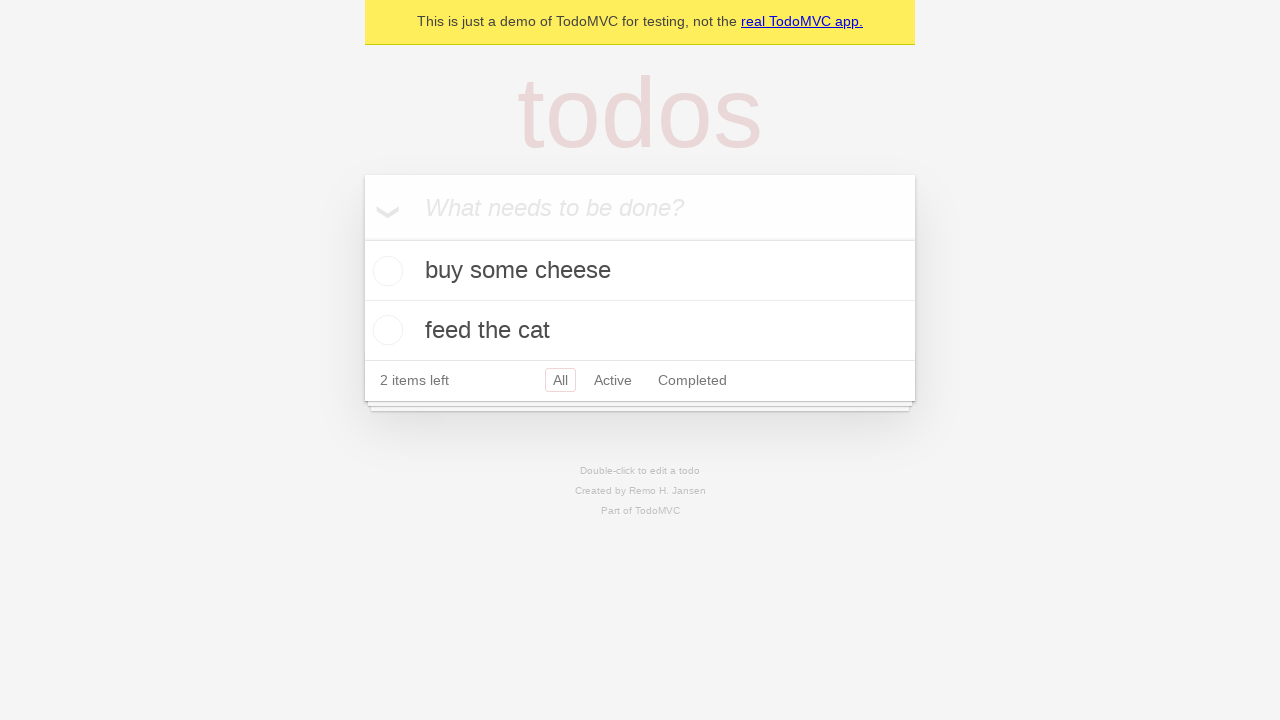

Checked checkbox for first todo item to mark as complete at (385, 271) on internal:testid=[data-testid="todo-item"s] >> nth=0 >> internal:role=checkbox
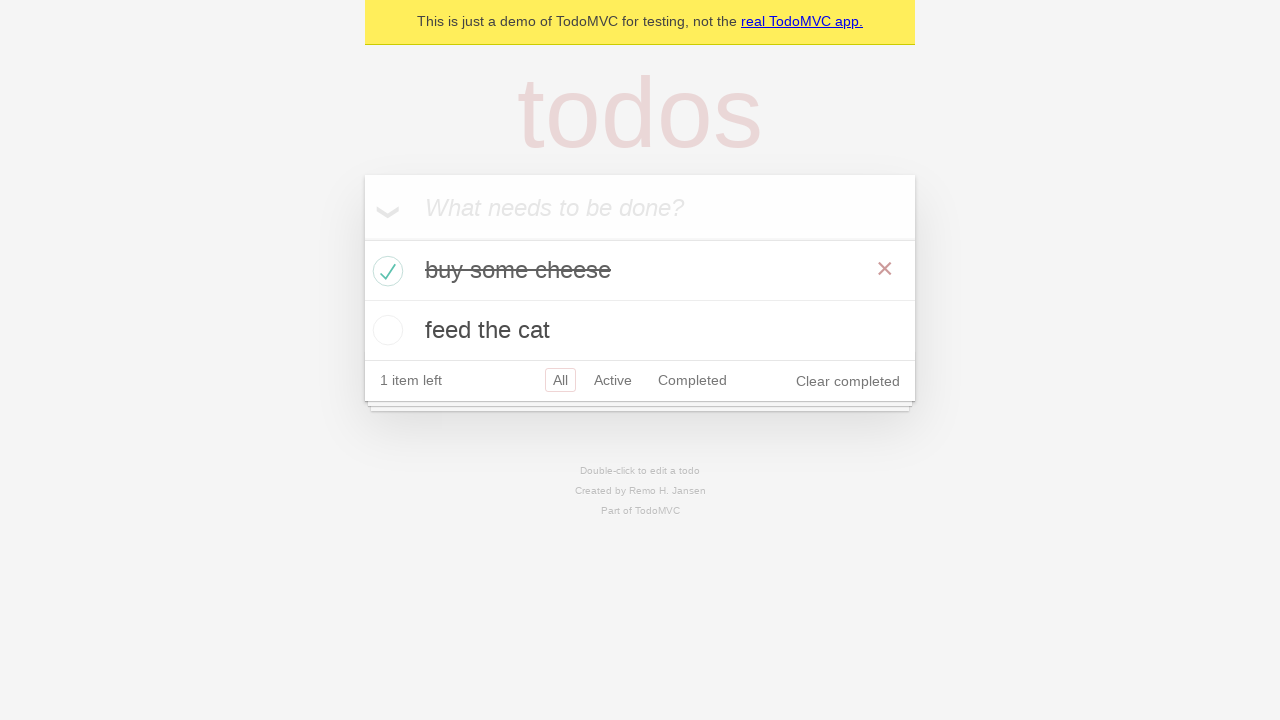

Unchecked checkbox for first todo item to mark as incomplete at (385, 271) on internal:testid=[data-testid="todo-item"s] >> nth=0 >> internal:role=checkbox
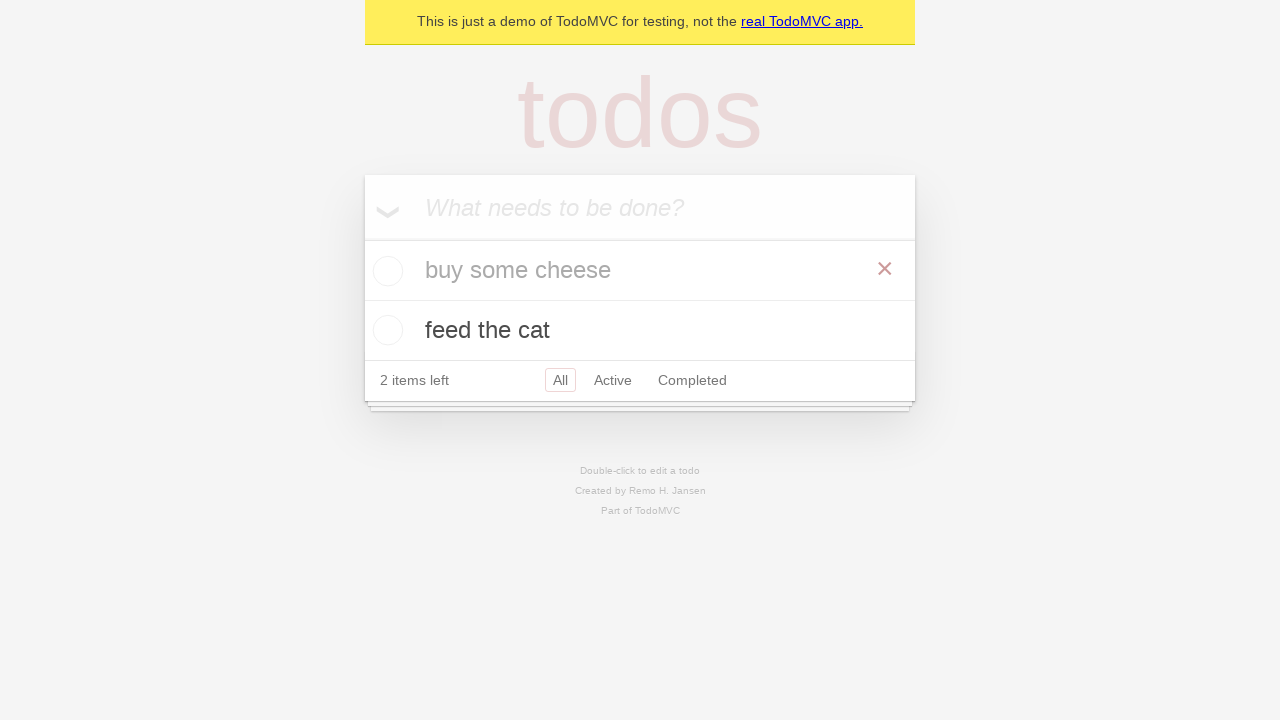

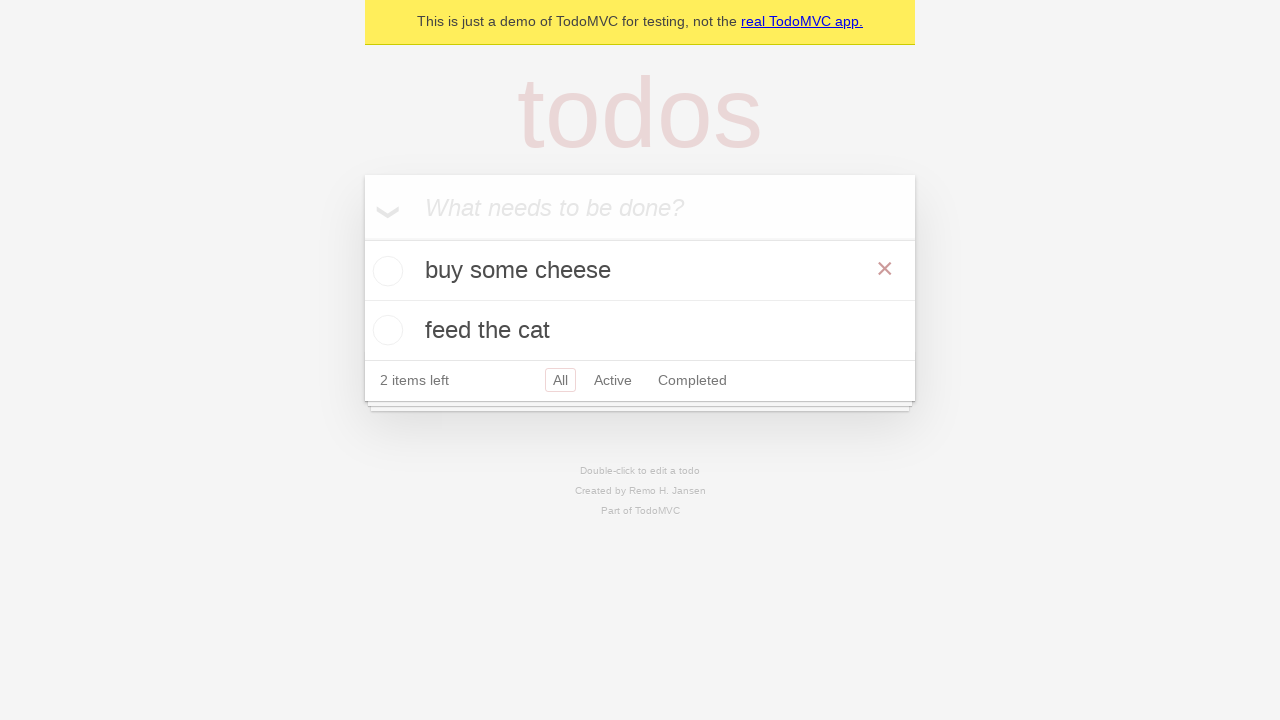